Tests clicking a blue button with dynamic class attributes multiple times and accepting the resulting alert dialogs on a UI testing playground site.

Starting URL: http://uitestingplayground.com/classattr

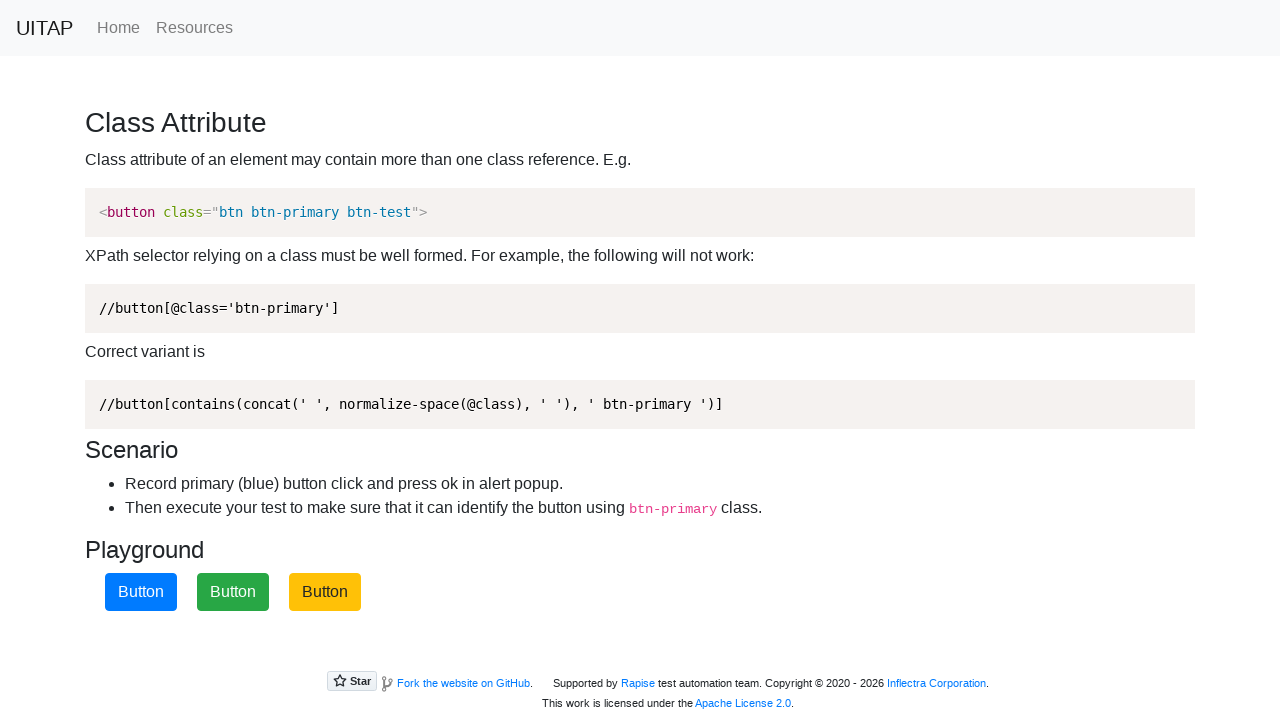

Clicked the blue primary button at (141, 592) on button.btn.btn-primary
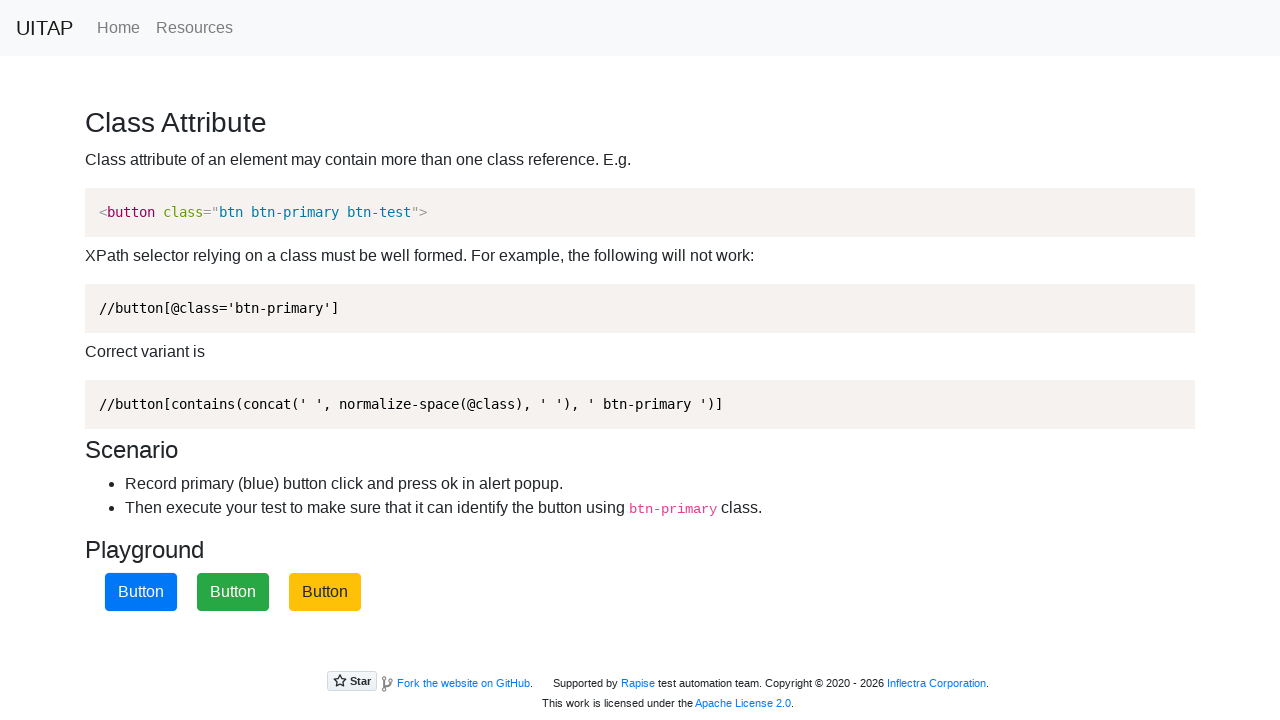

Set up alert dialog handler to accept
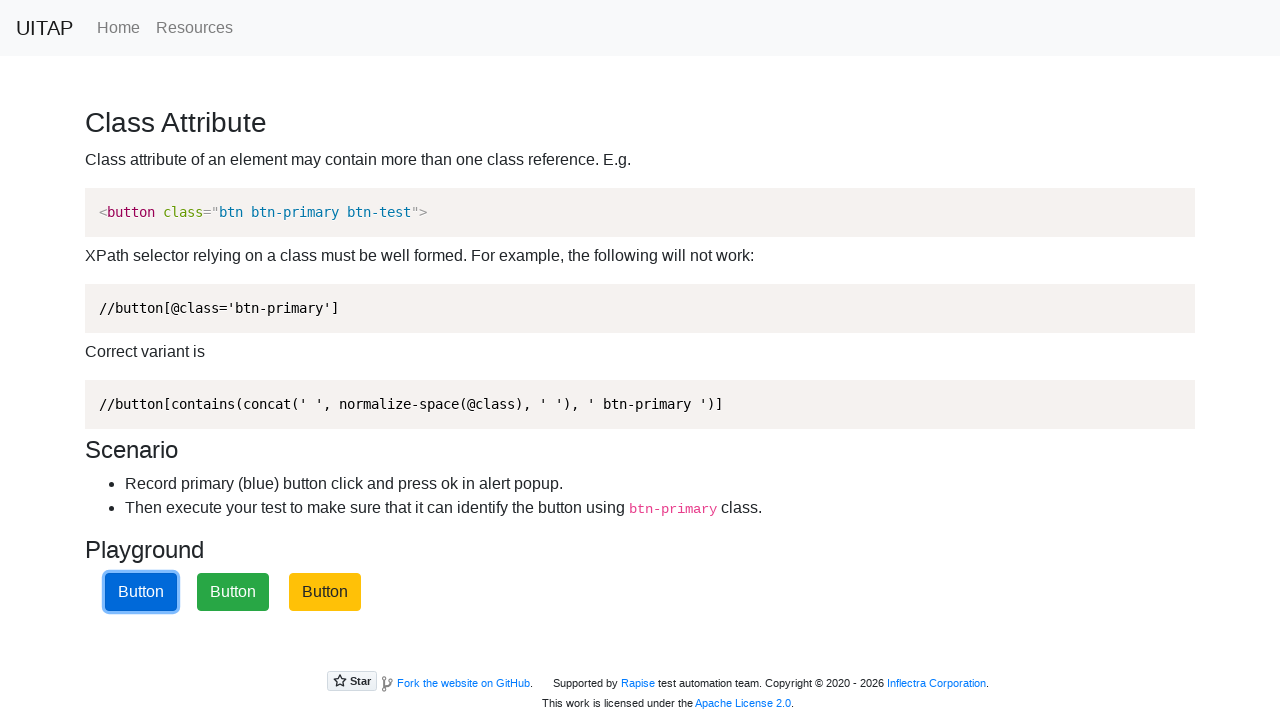

Clicked the blue primary button at (141, 592) on button.btn.btn-primary
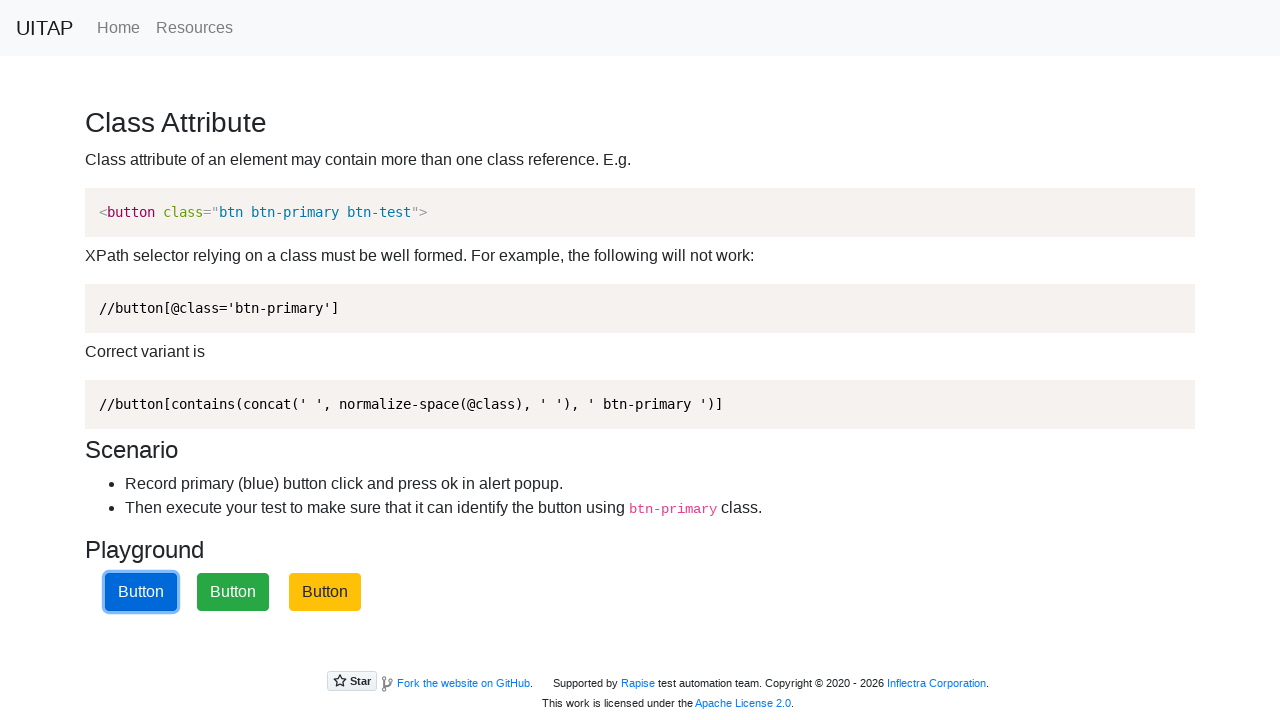

Set up alert dialog handler to accept
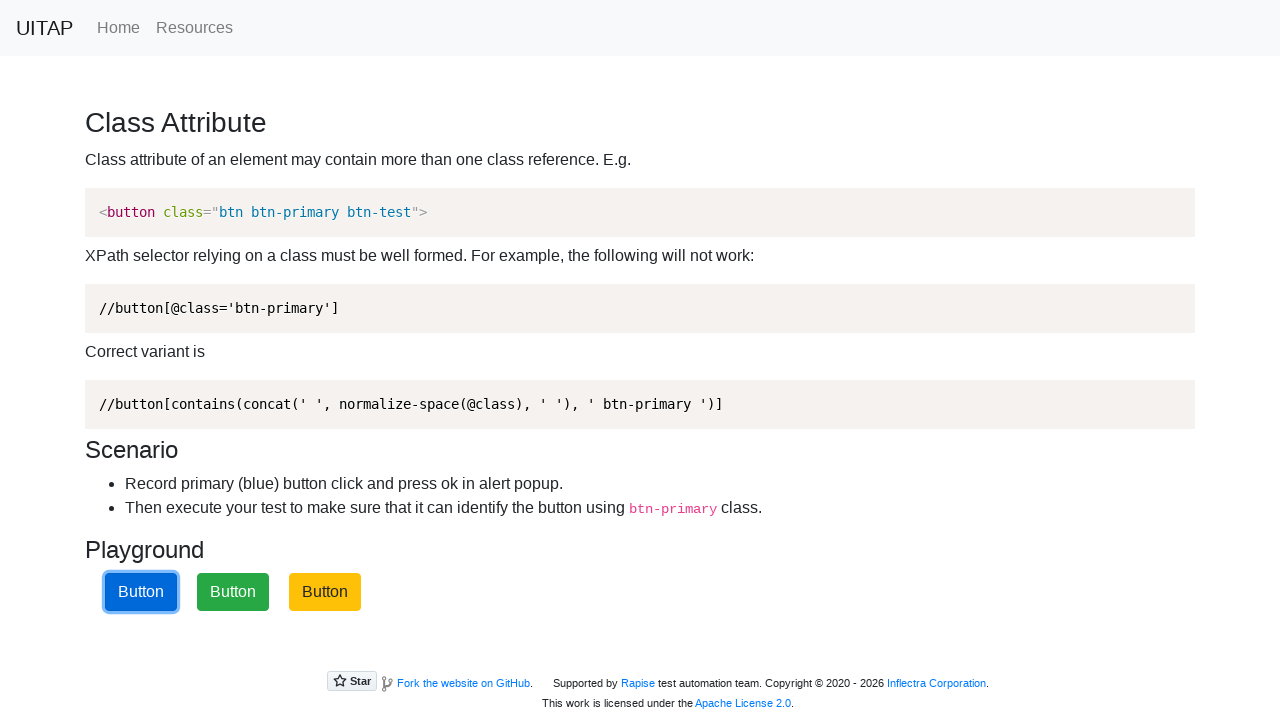

Clicked the blue primary button at (141, 592) on button.btn.btn-primary
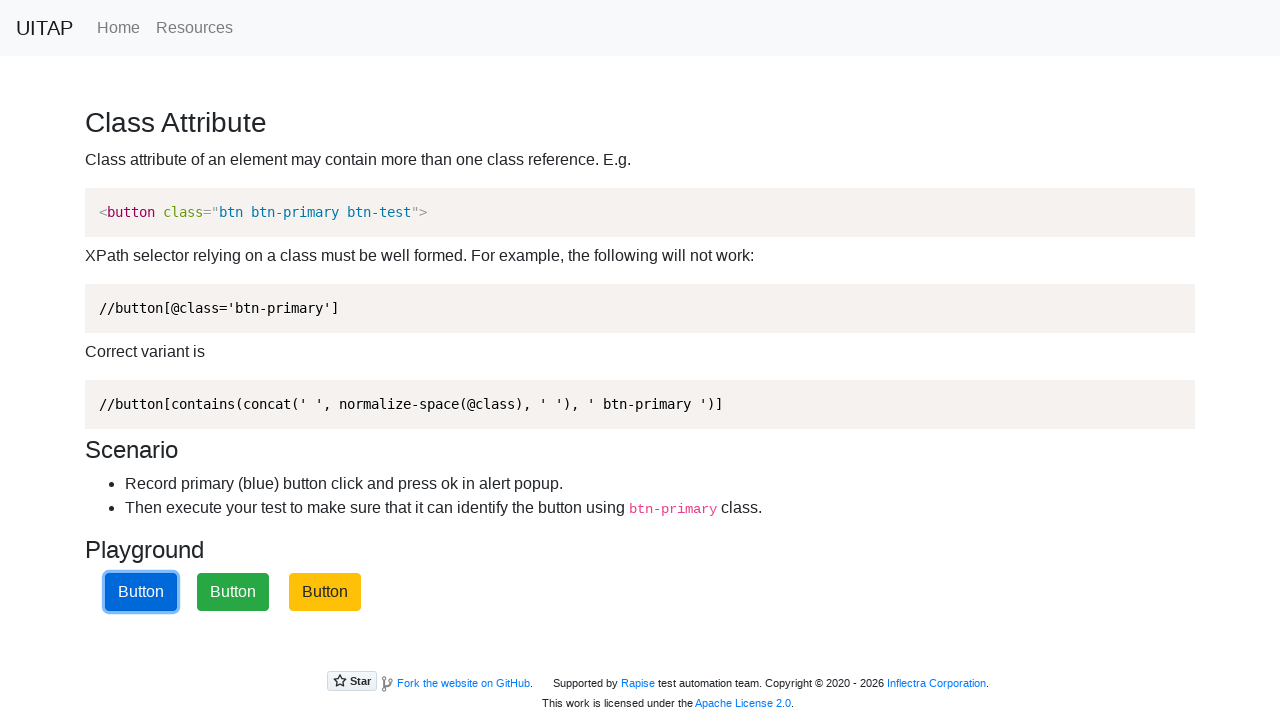

Set up alert dialog handler to accept
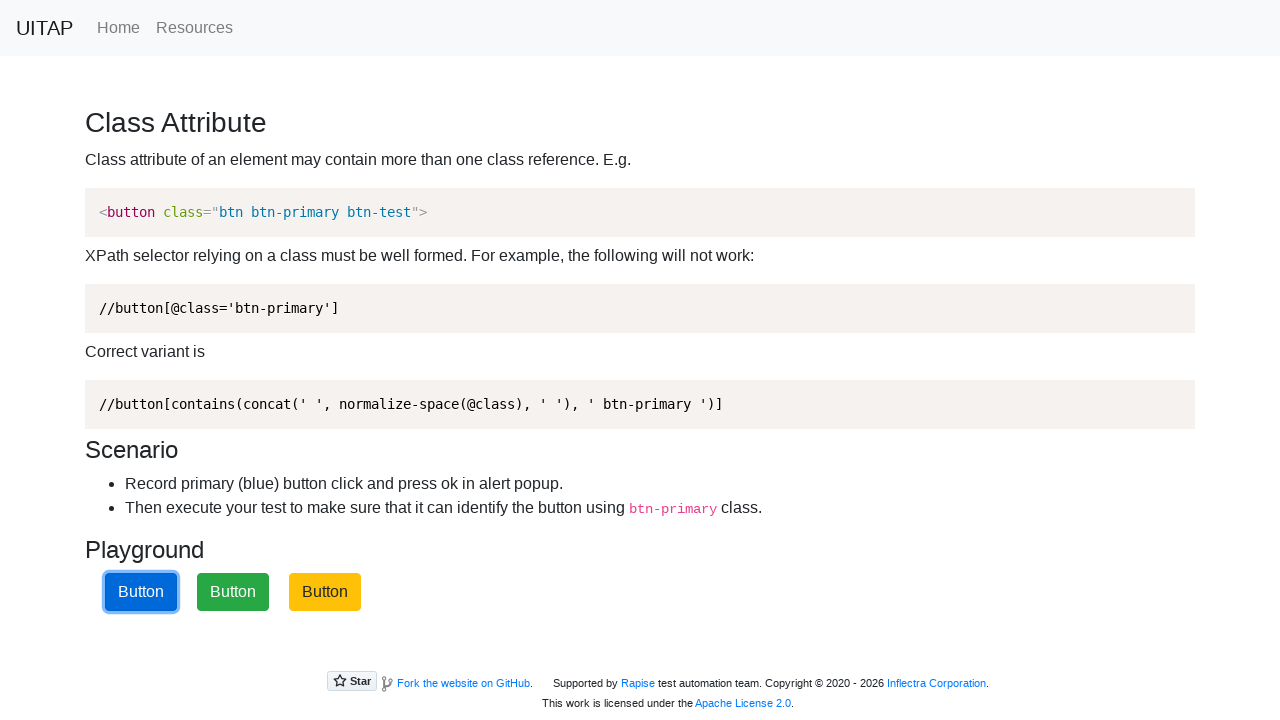

Waited 500ms for last action to complete
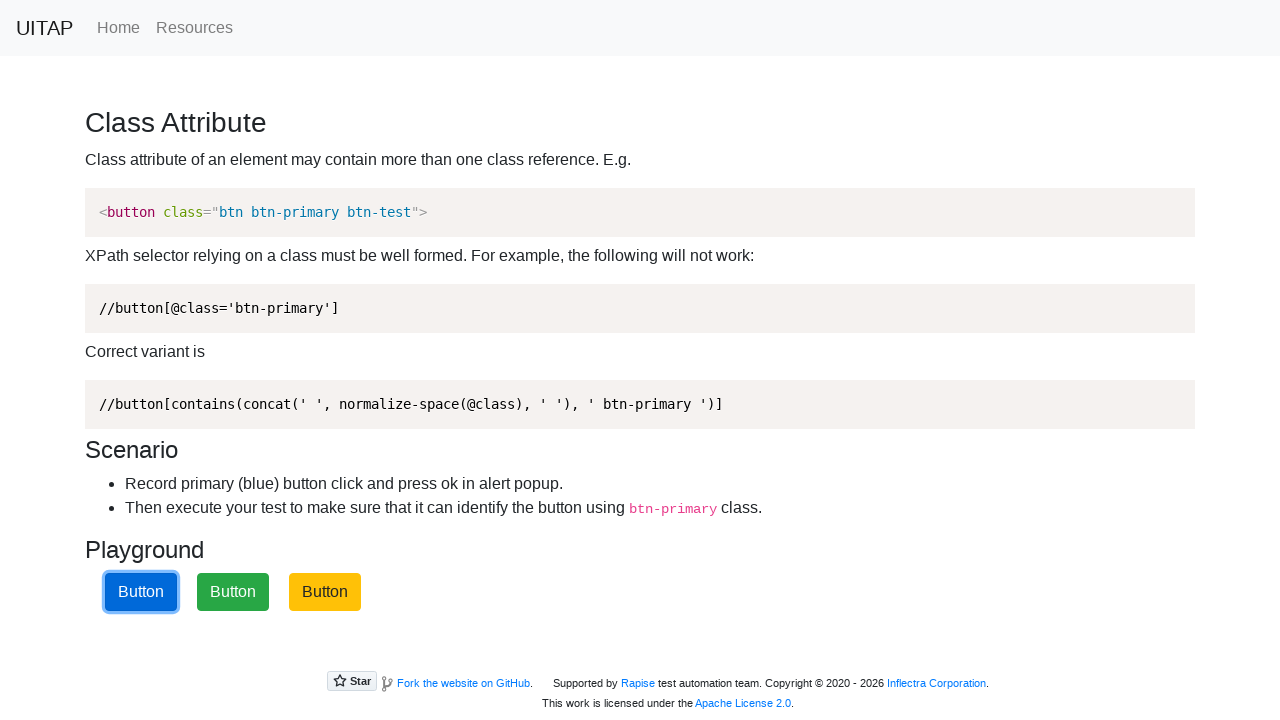

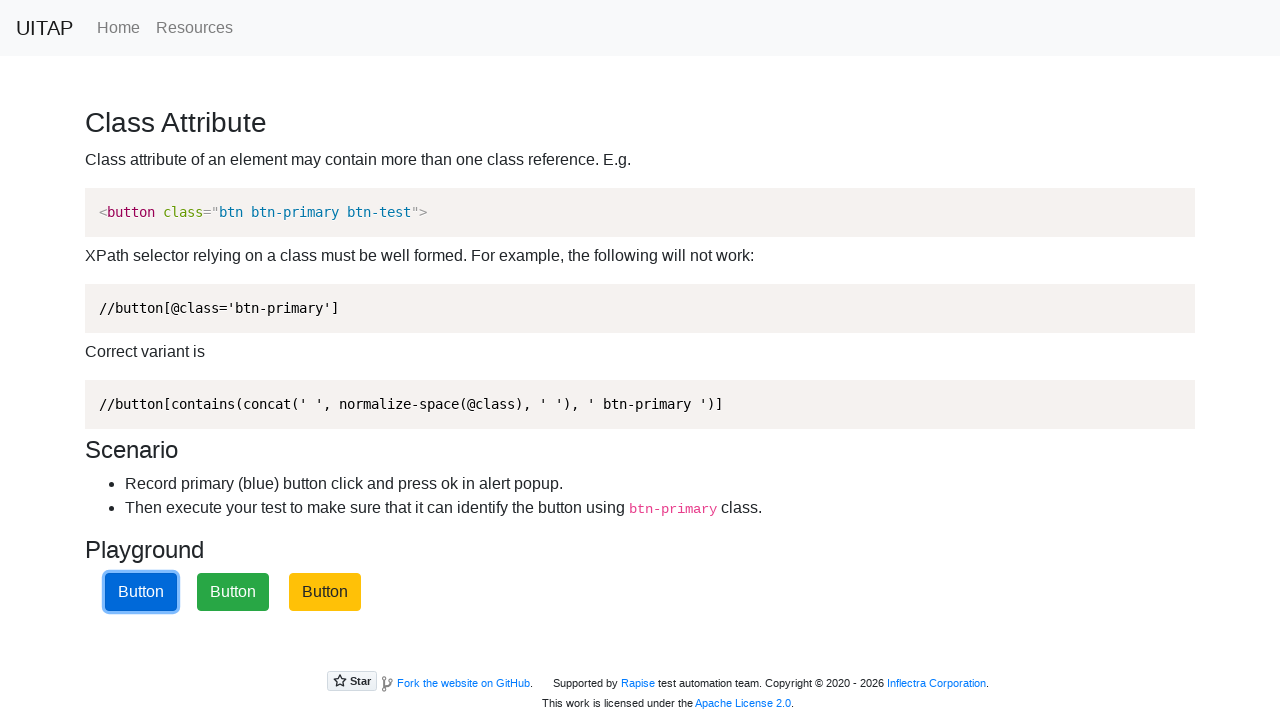